Tests scrolling functionality on the Formy project site by navigating to a scroll page, scrolling to the bottom, and filling in name and date of birth fields

Starting URL: https://formy-project.herokuapp.com/

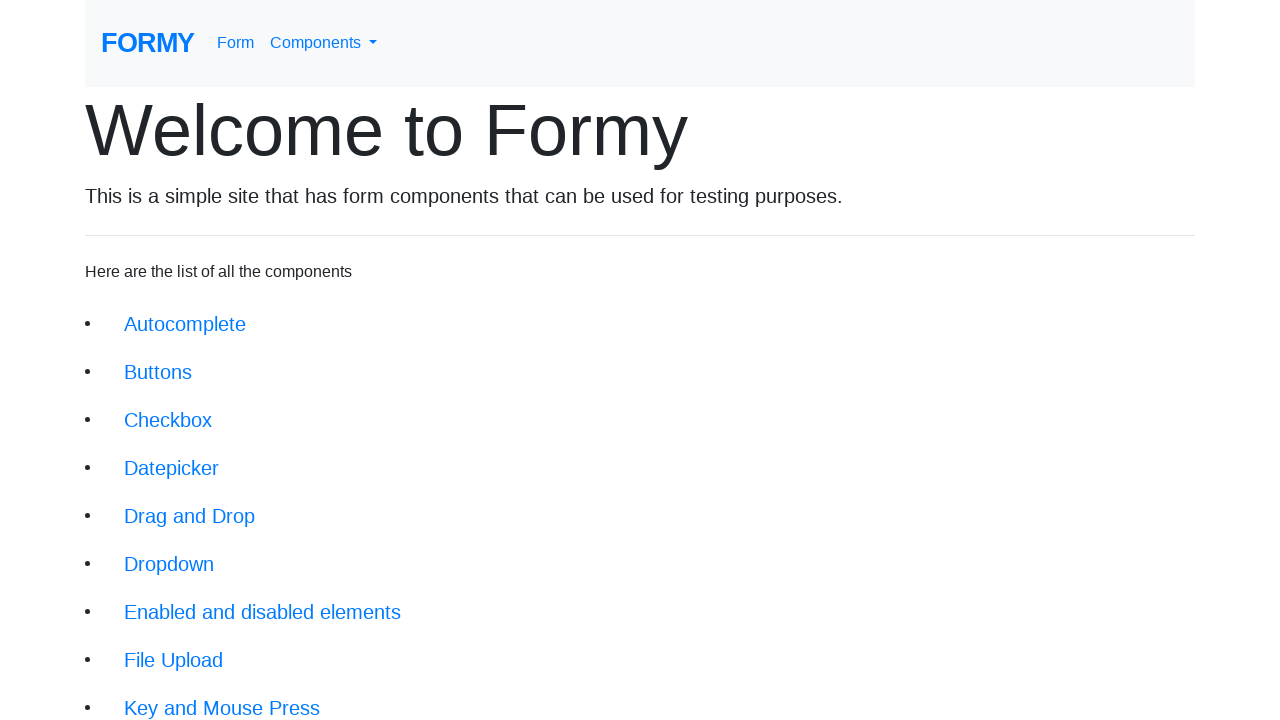

Clicked on the scroll link (11th item in the list) at (174, 552) on xpath=/html/body/div/div/li[11]/a
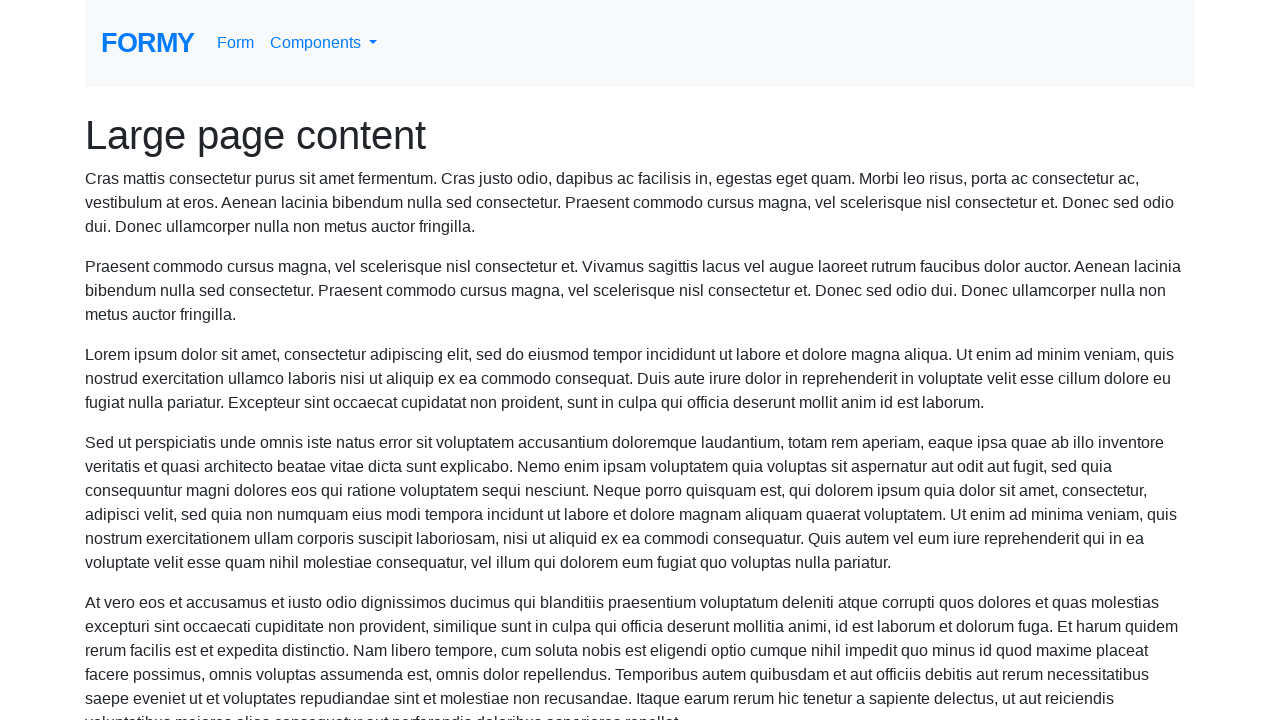

Scroll page loaded and heading element appeared
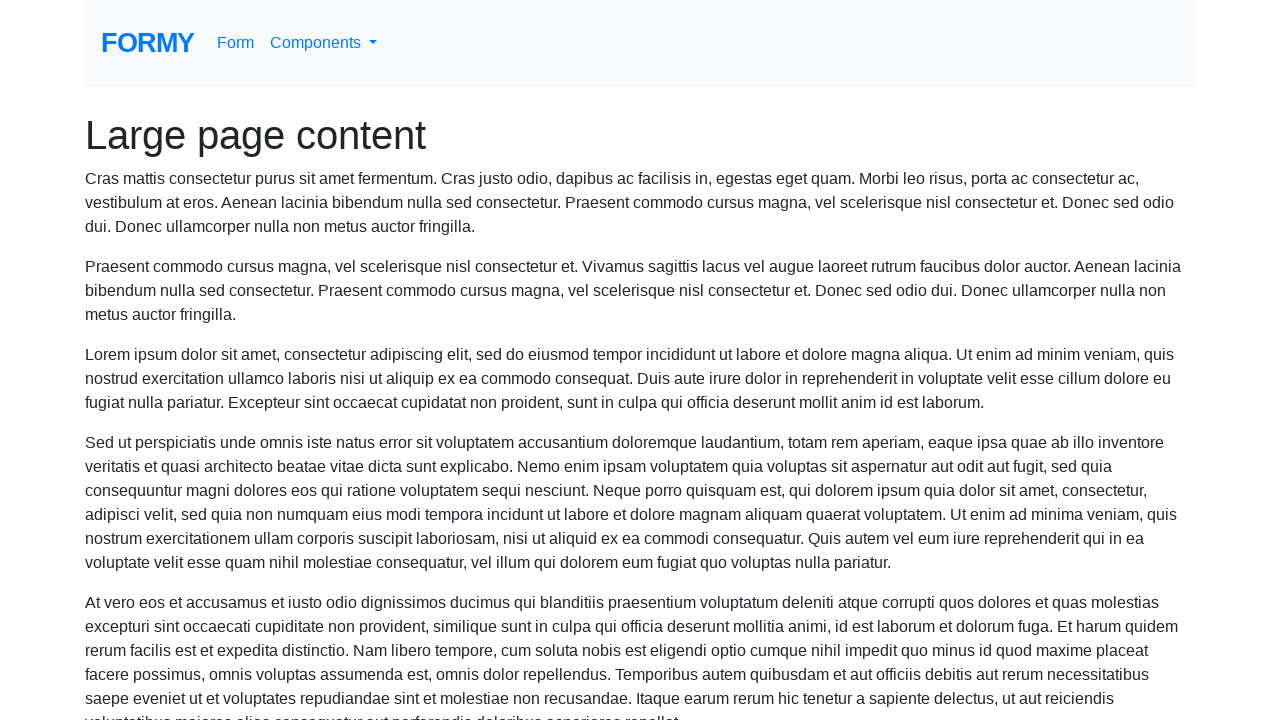

Scrolled to the bottom of the page
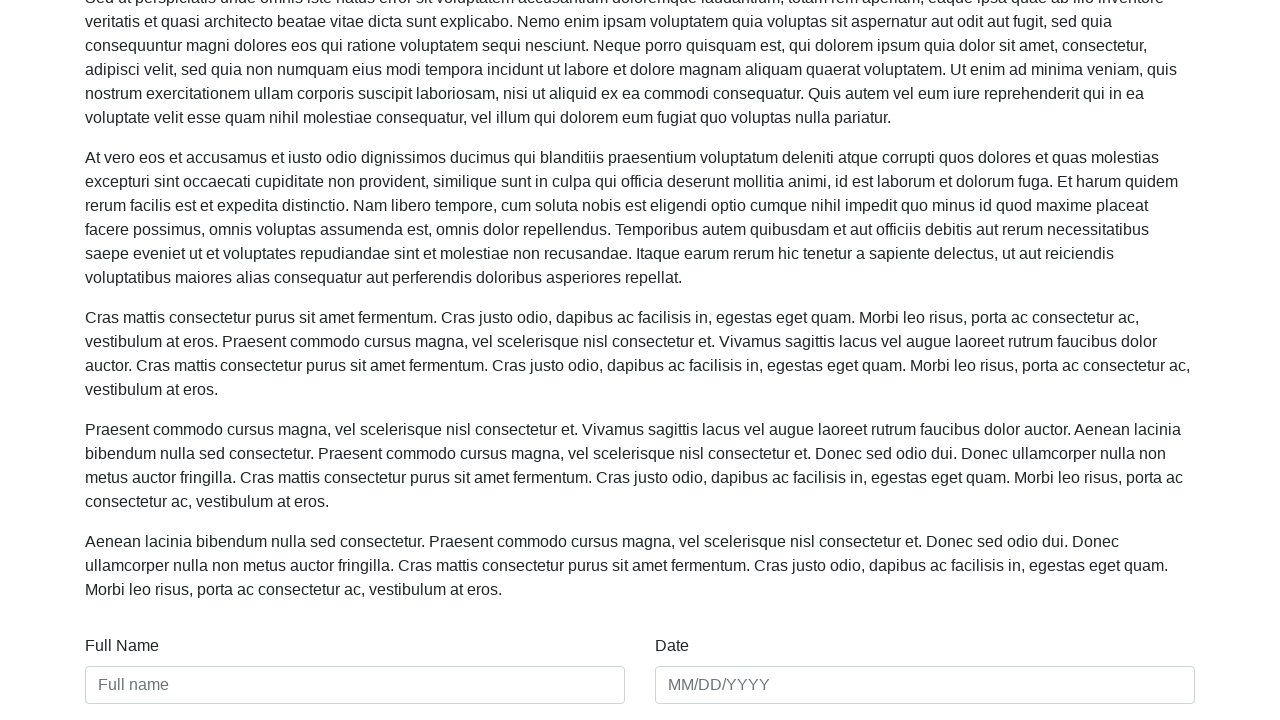

Filled name field with 'SIVAPRASAD' on #name
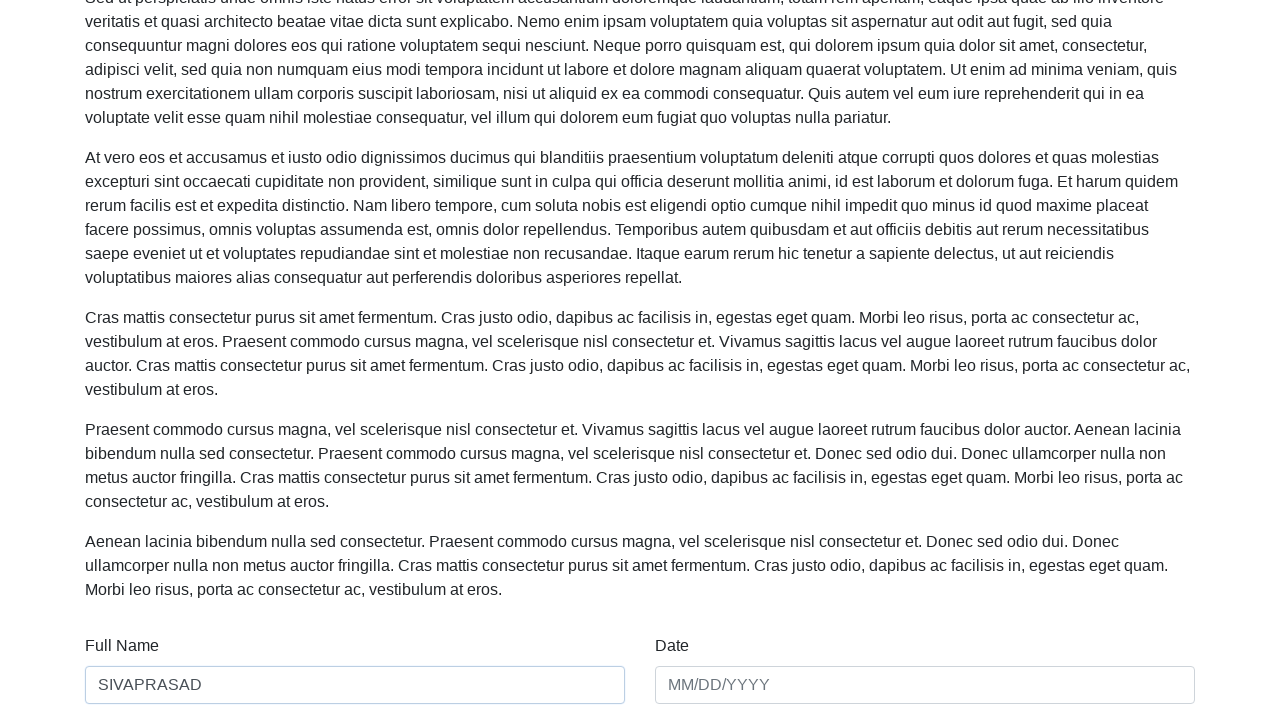

Filled date of birth field with '06/08/2000' on #date
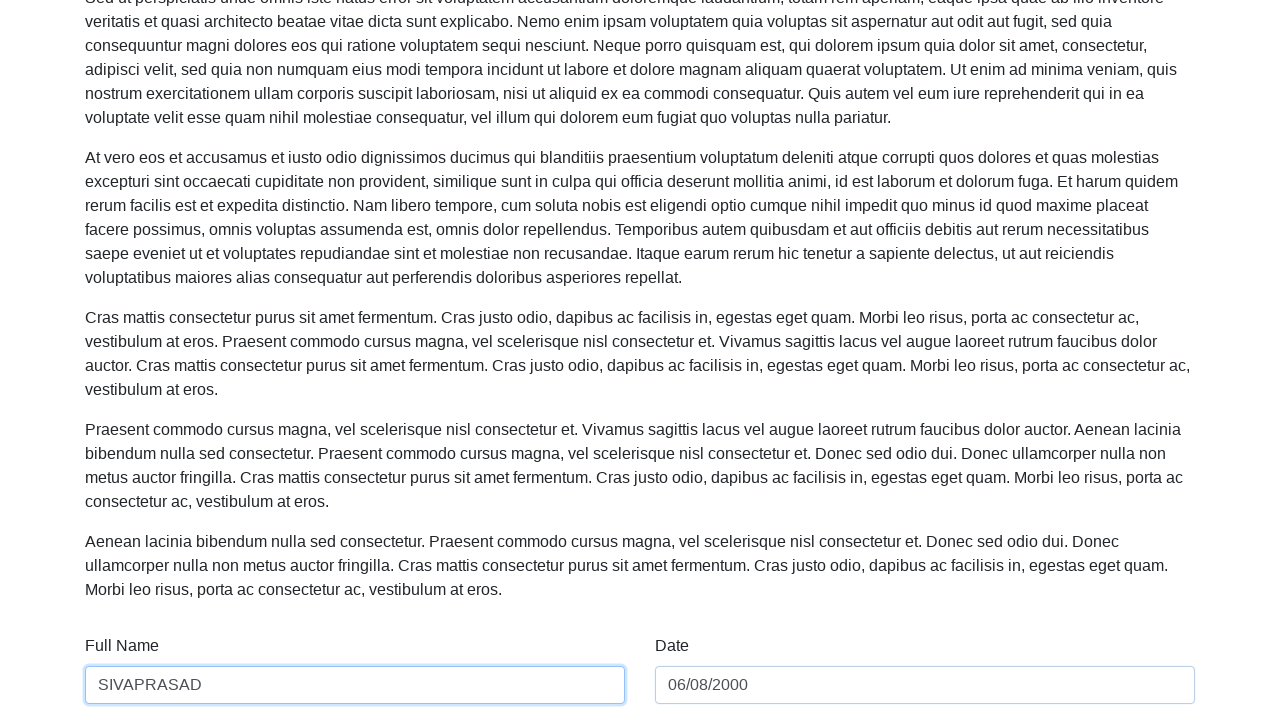

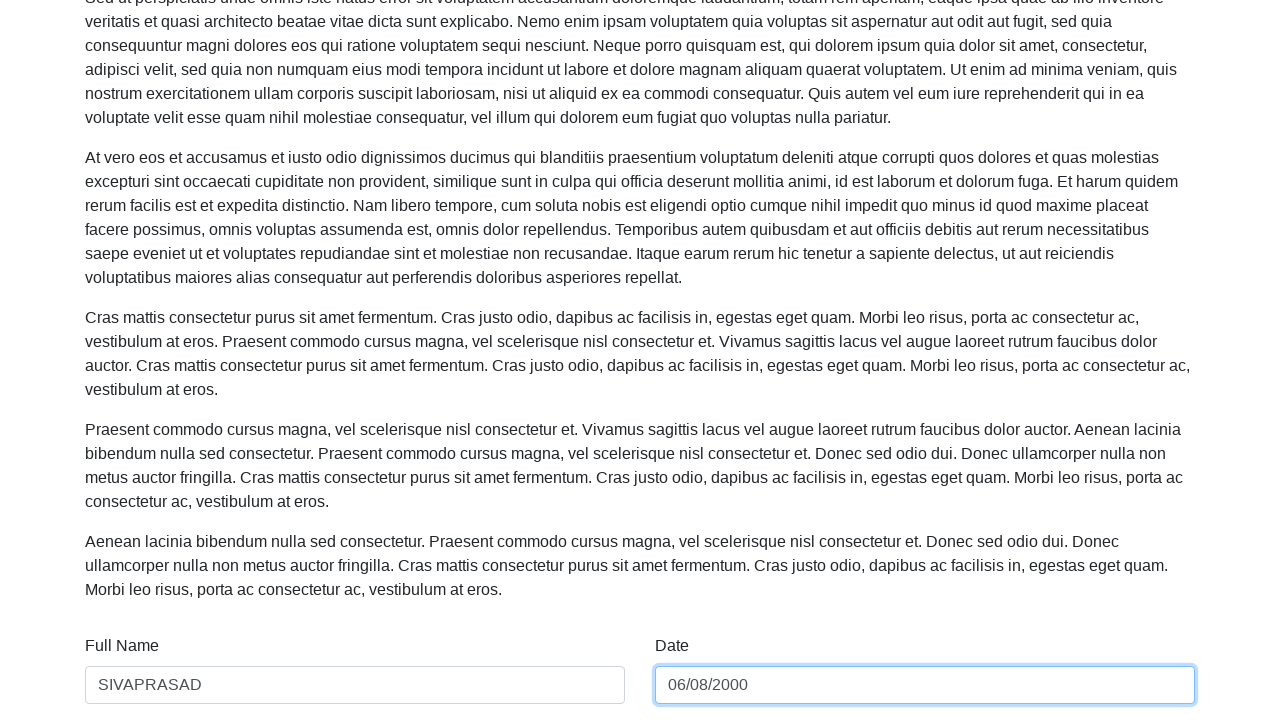